Tests scrolling down on the Selenium website by executing JavaScript to scroll 1000 pixels down

Starting URL: https://www.selenium.dev

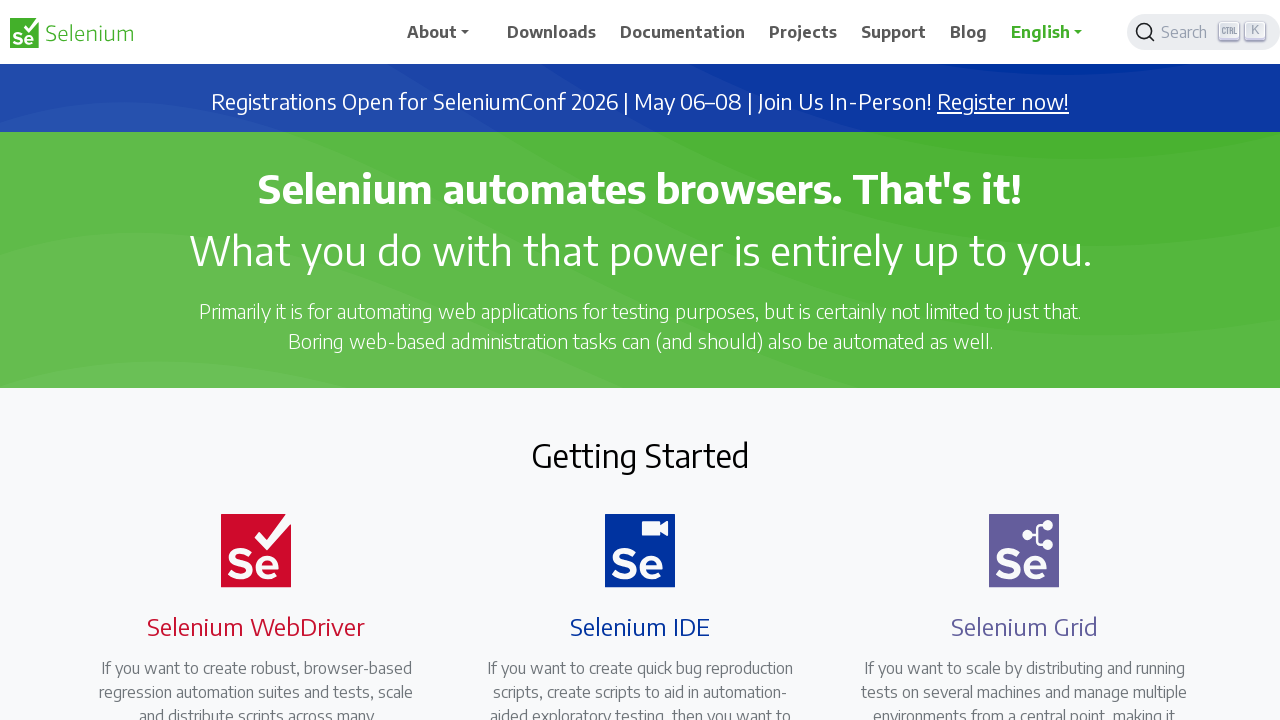

Executed JavaScript to scroll down 1000 pixels on Selenium website
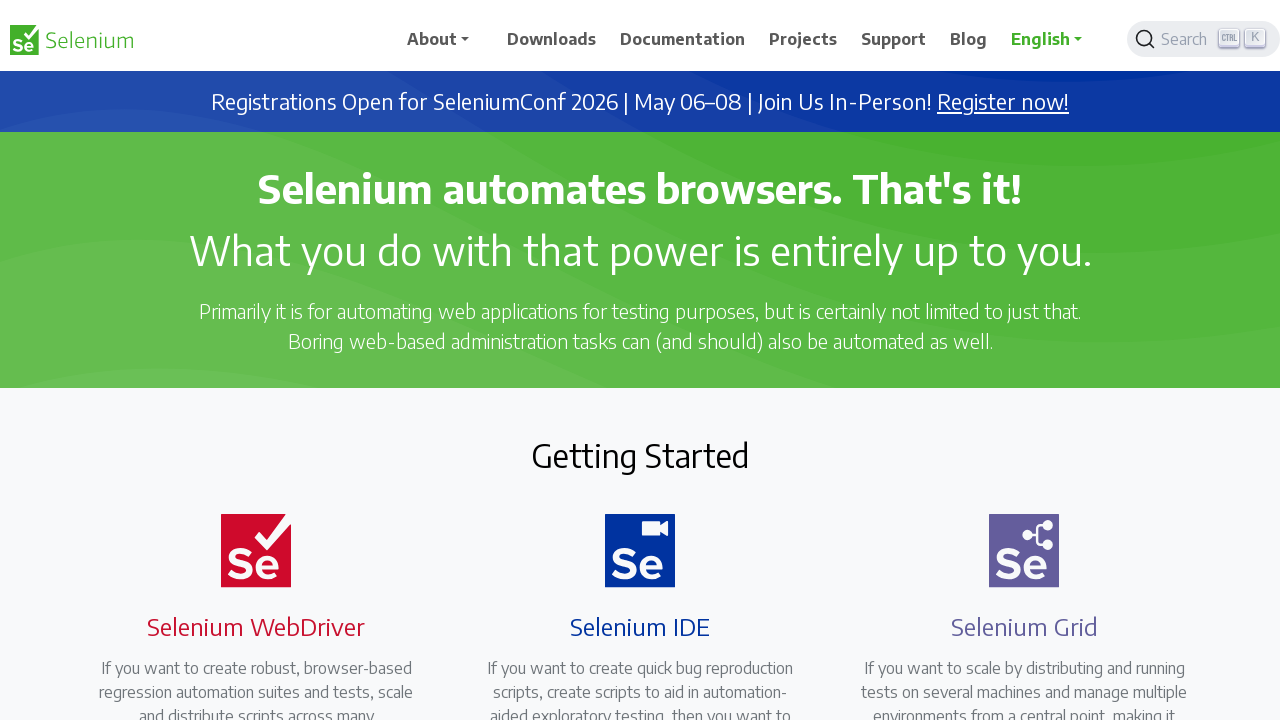

Waited 1000ms for scroll to complete
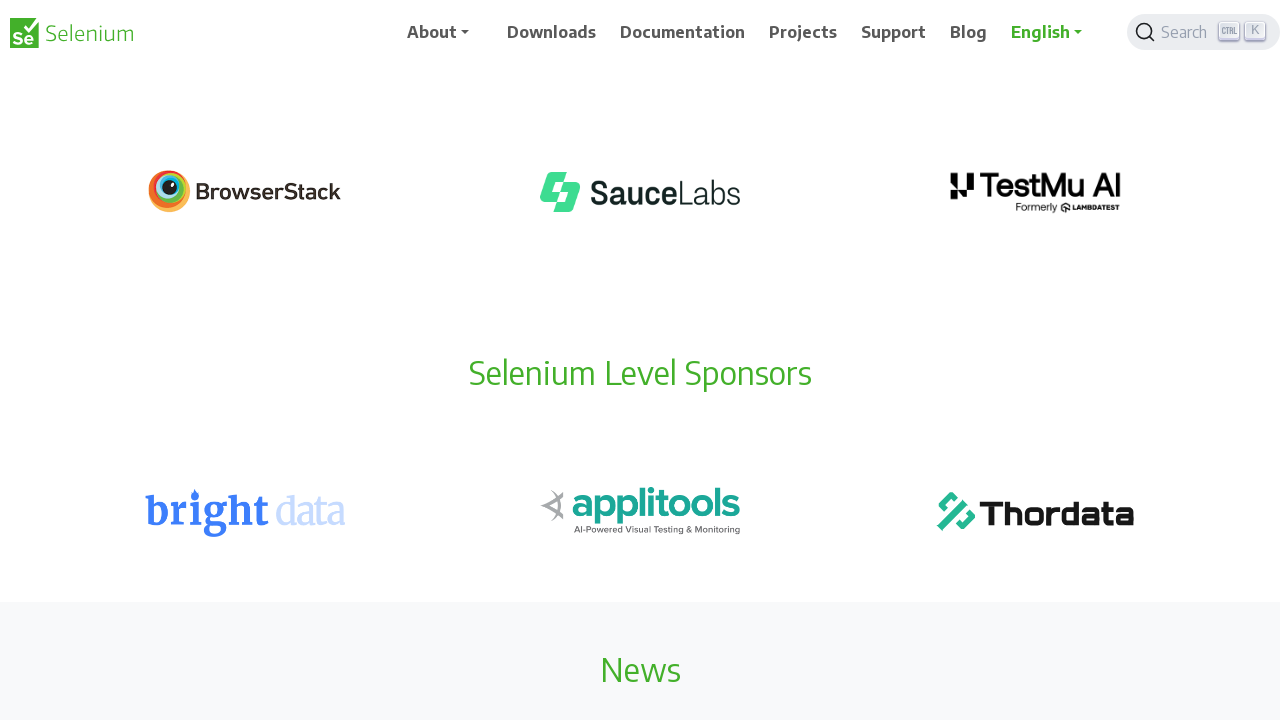

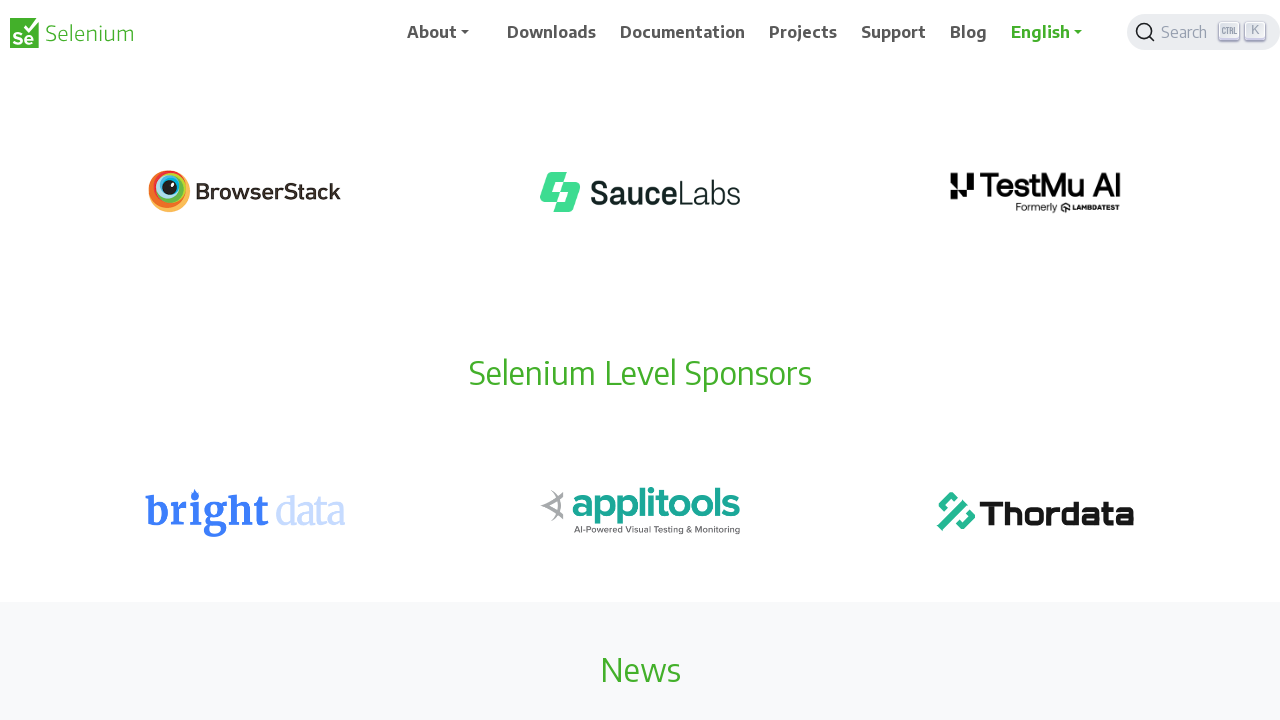